Tests dynamic element addition and removal functionality by clicking Add Element button, verifying Delete button appears, then clicking Delete and verifying it disappears

Starting URL: http://the-internet.herokuapp.com/add_remove_elements/

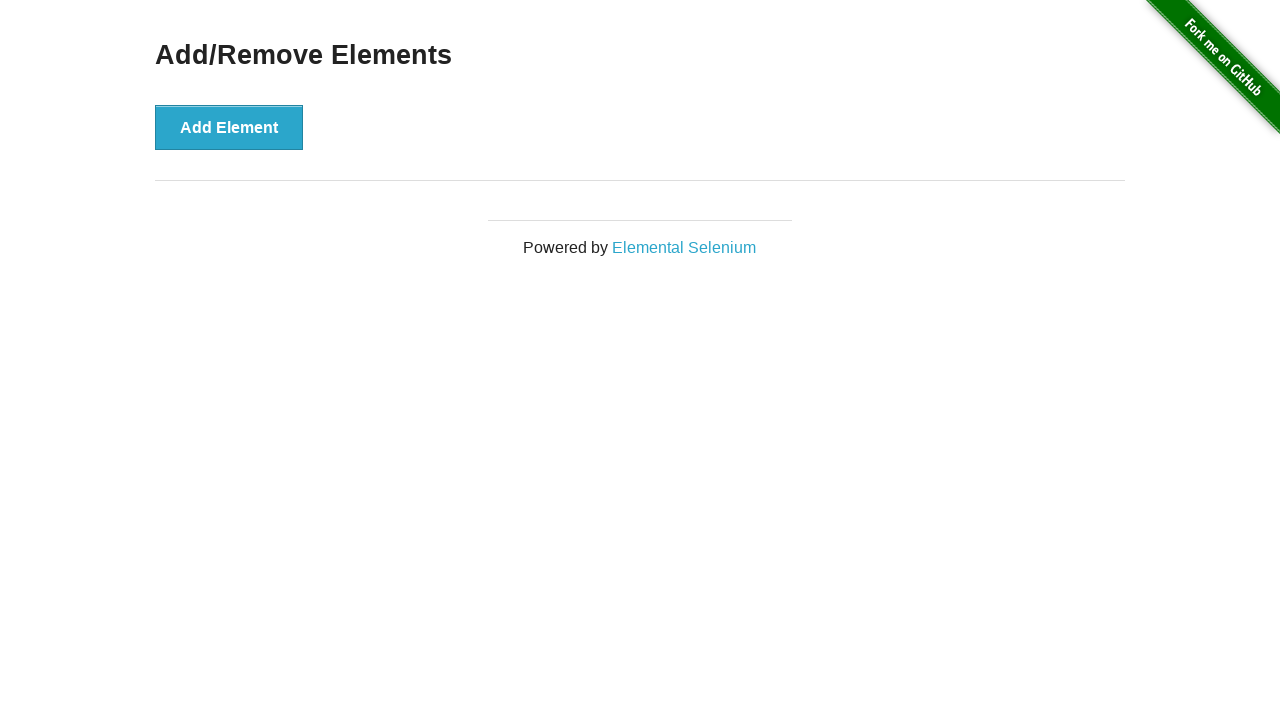

Clicked Add Element button to create a new Delete button at (229, 127) on xpath=//button[@onclick='addElement()']
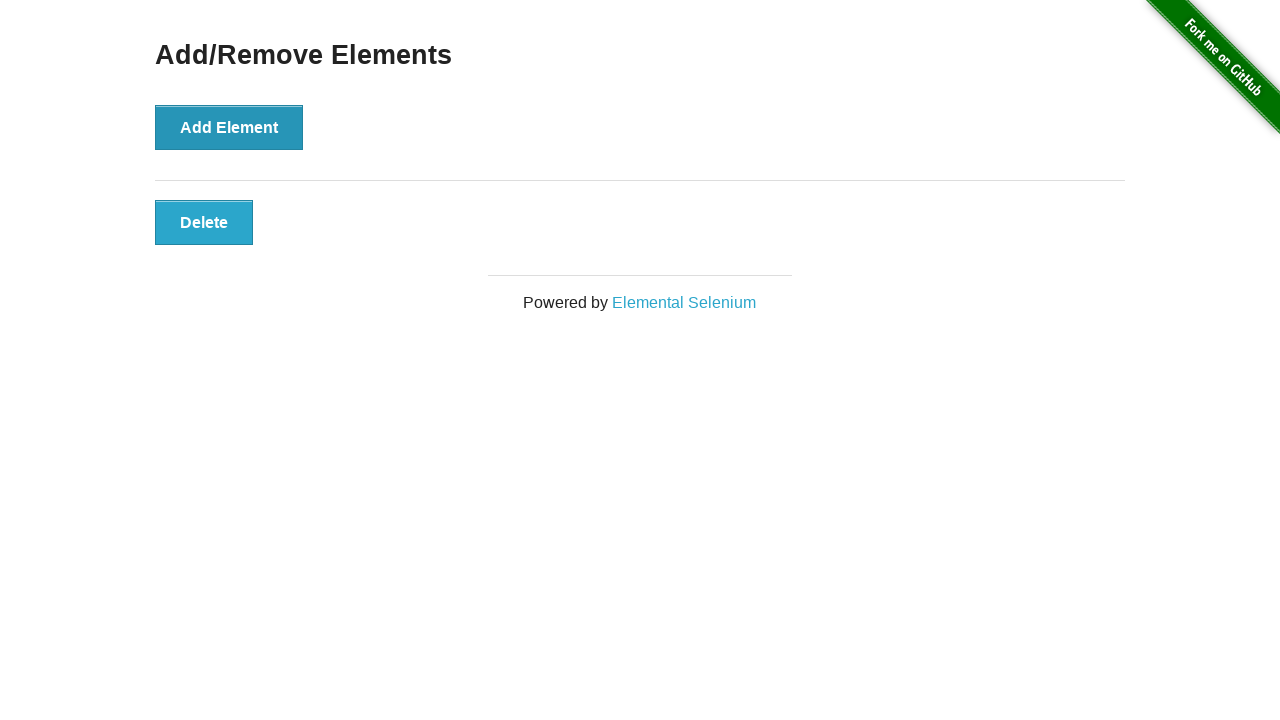

Delete button appeared and is now visible
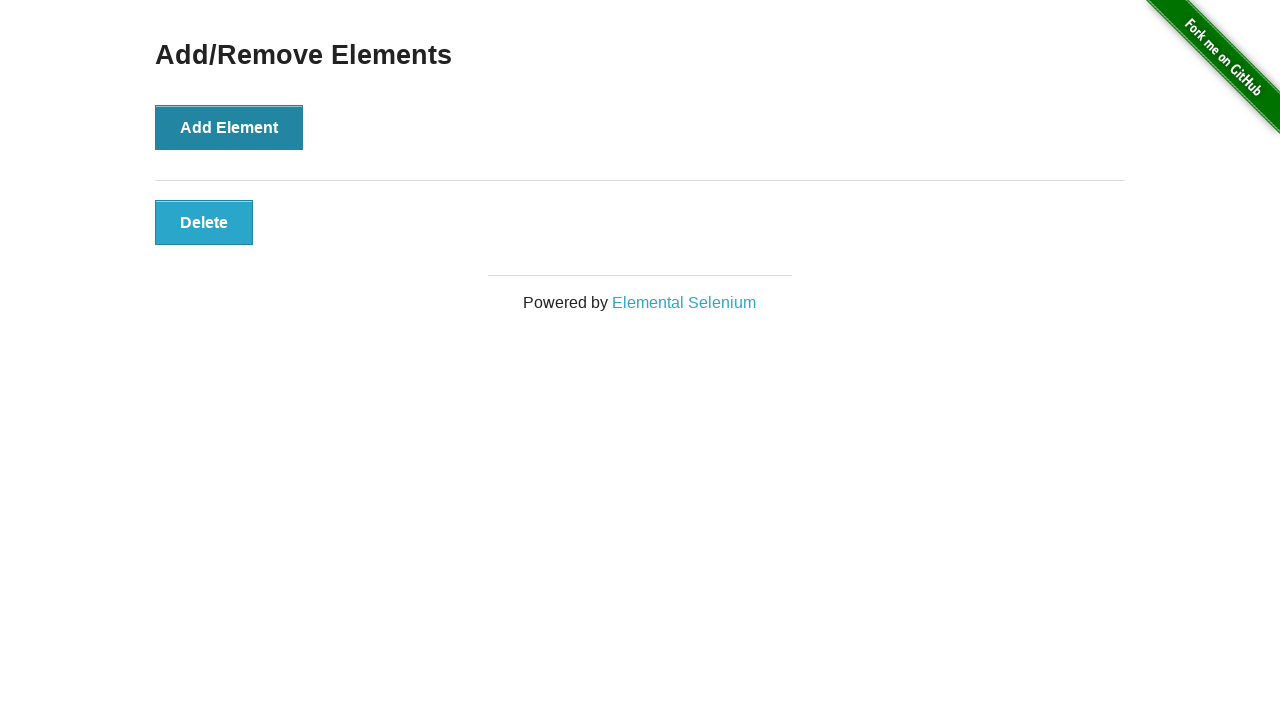

Clicked the Delete button to remove the element at (204, 222) on xpath=//button[@class='added-manually']
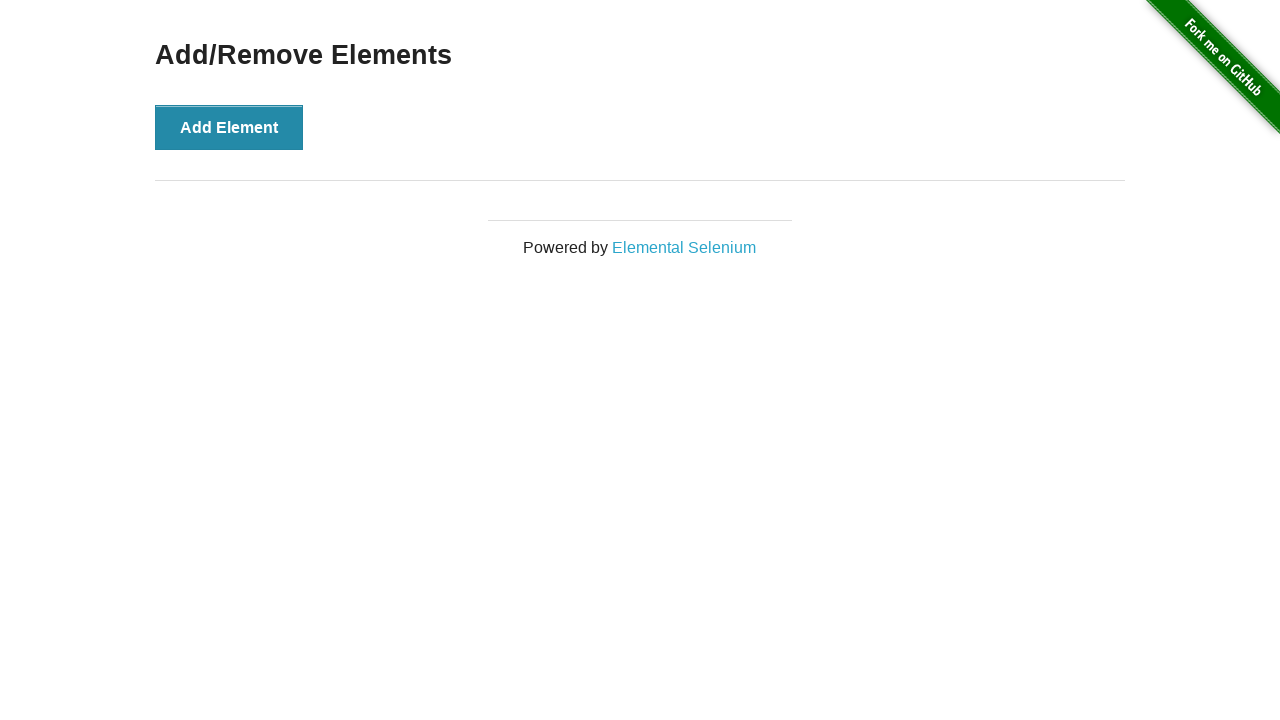

Delete button has been removed and is no longer present
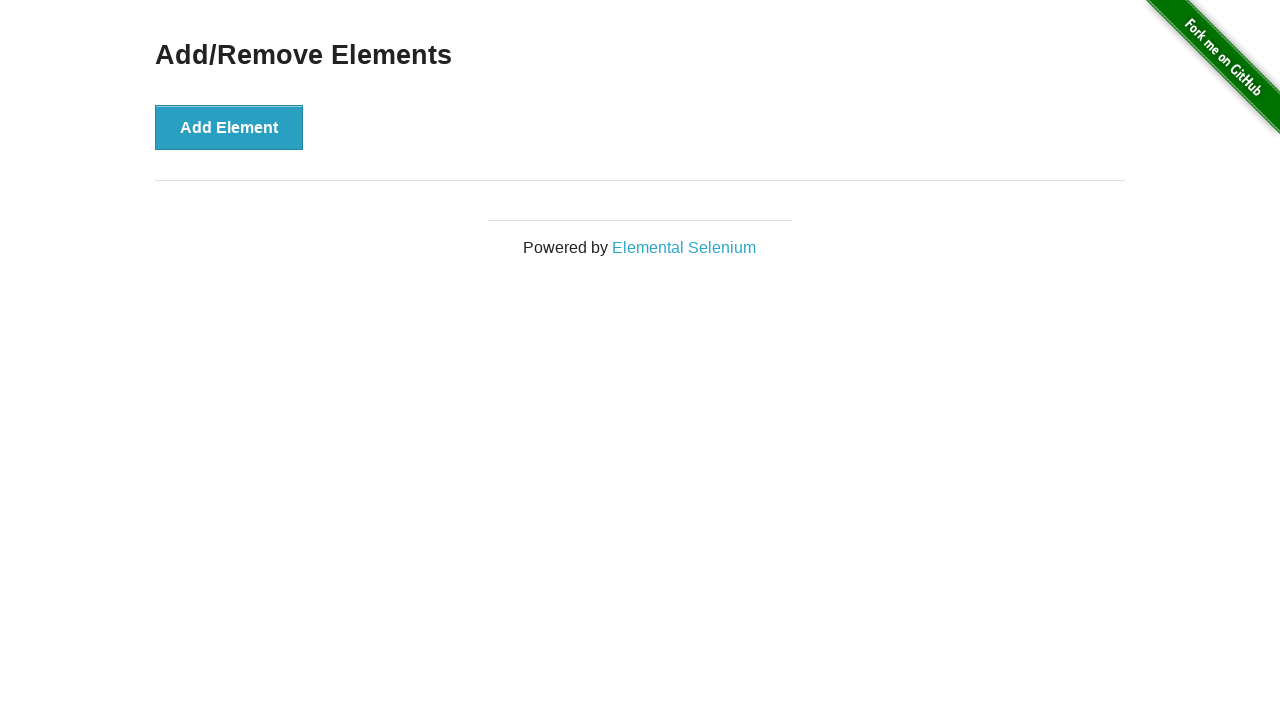

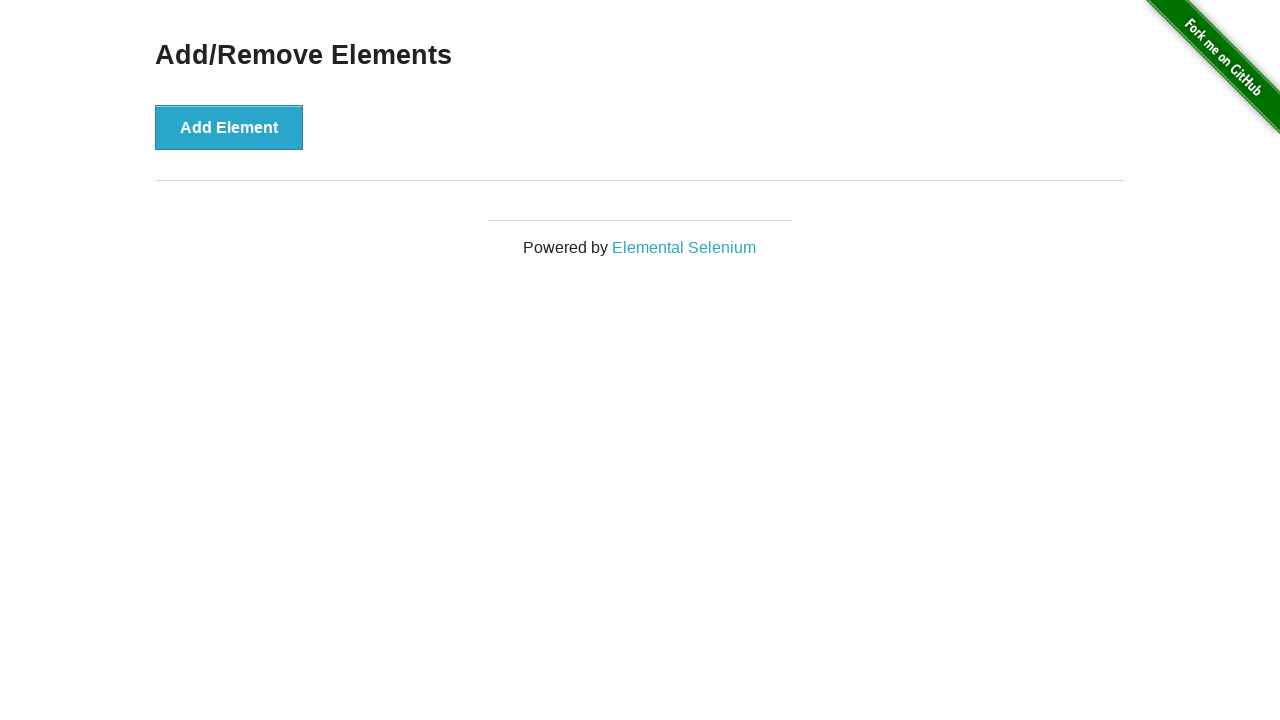